Tests round trip flight booking by selecting round trip option, entering departure and arrival cities (Chennai to Ahmedabad), and selecting travel dates

Starting URL: https://www.spicejet.com/

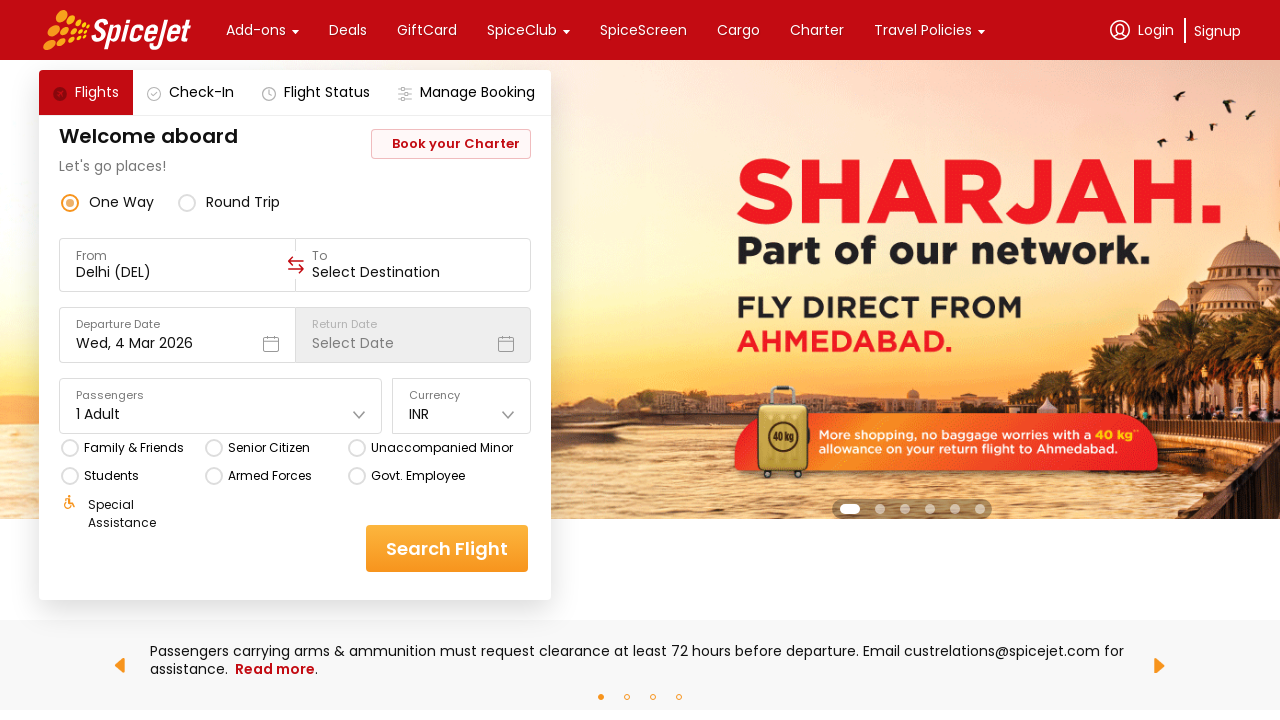

Clicked round trip radio button at (187, 202) on //*[@id="main-container"]/div/div[1]/div[3]/div[2]/div[2]/div/div[2]/div[2]/div/
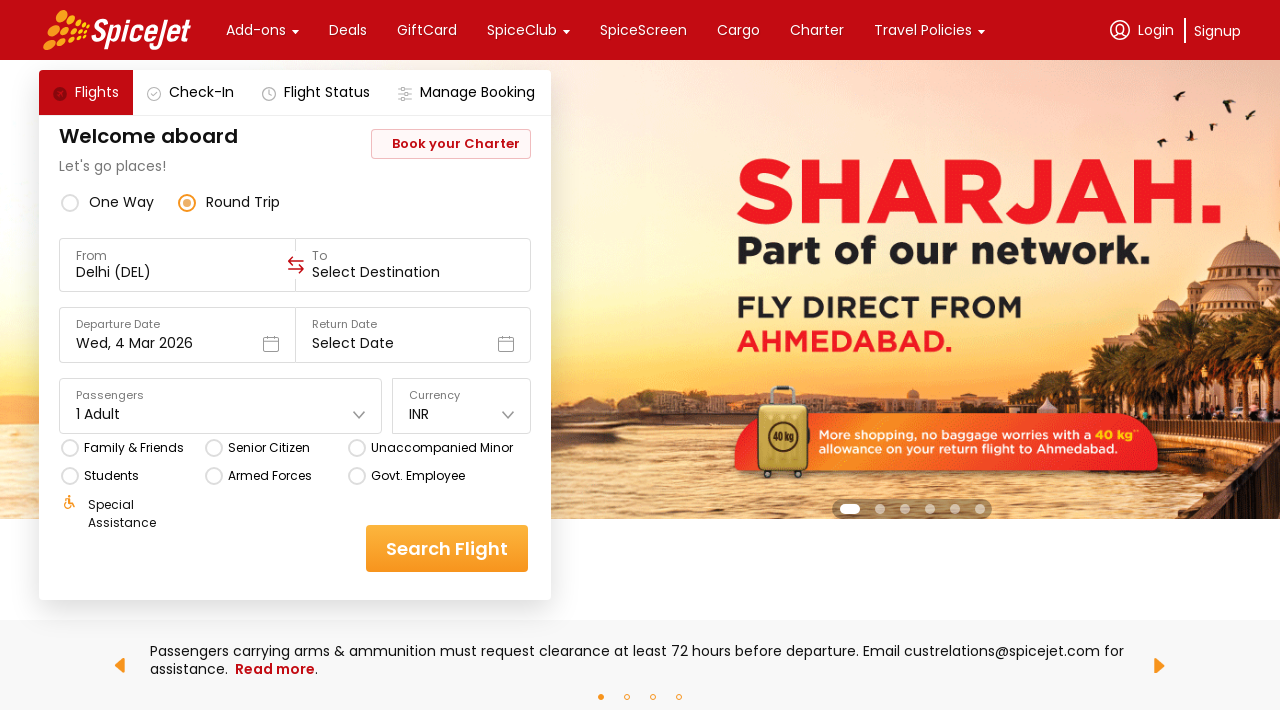

Entered 'MAA' (Chennai) in departure city field on //*[@id="main-container"]/div/div[1]/div[3]/div[2]/div[3]/div/div[1]/div/div[2]/
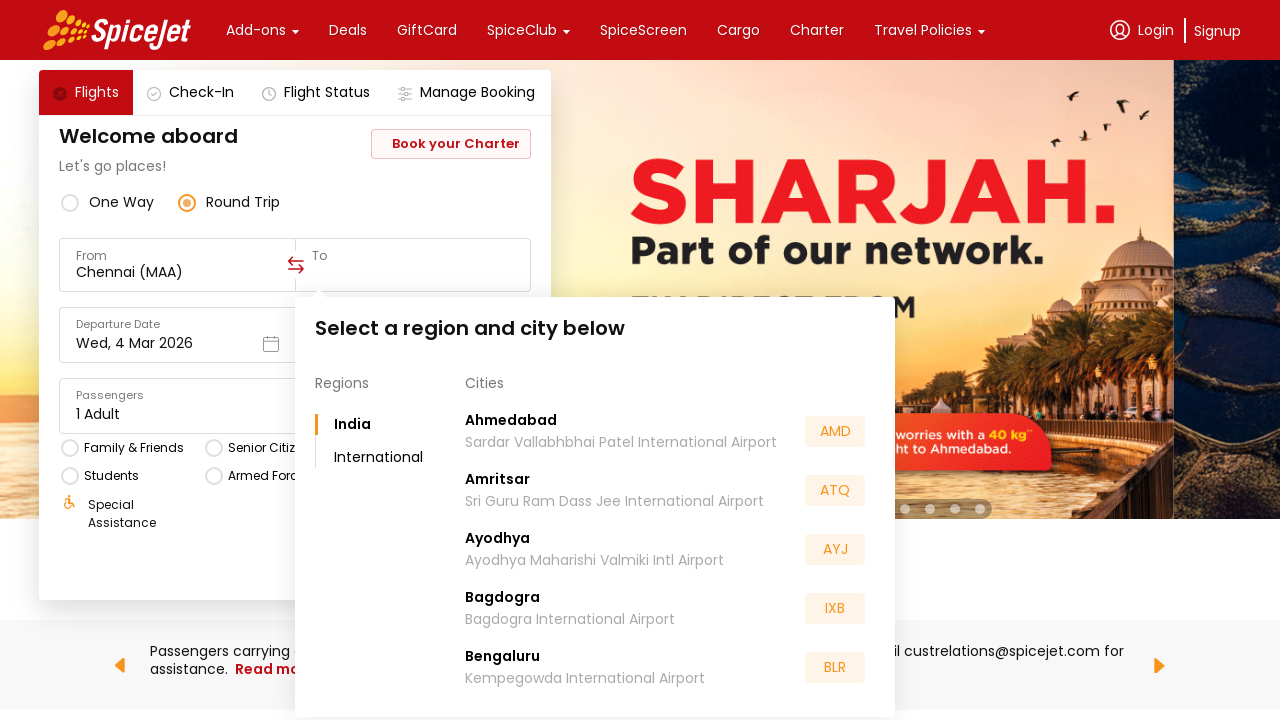

Entered 'AMD' (Ahmedabad) in arrival city field on //*[@id="main-container"]/div/div[1]/div[3]/div[2]/div[3]/div/div[3]/div[1]/div[
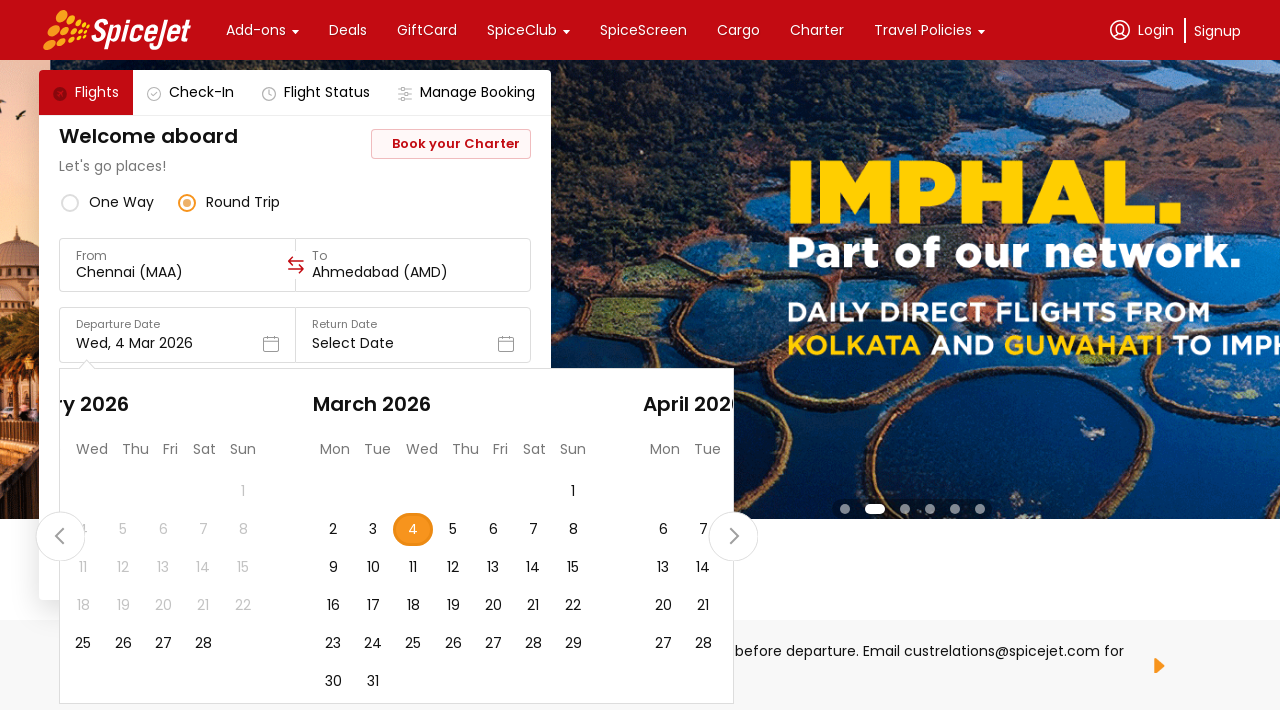

Selected departure date from calendar at (265, 568) on //*[@id="main-container"]/div/div[1]/div[3]/div[2]/div[4]/div/div[2]/div[2]/div[
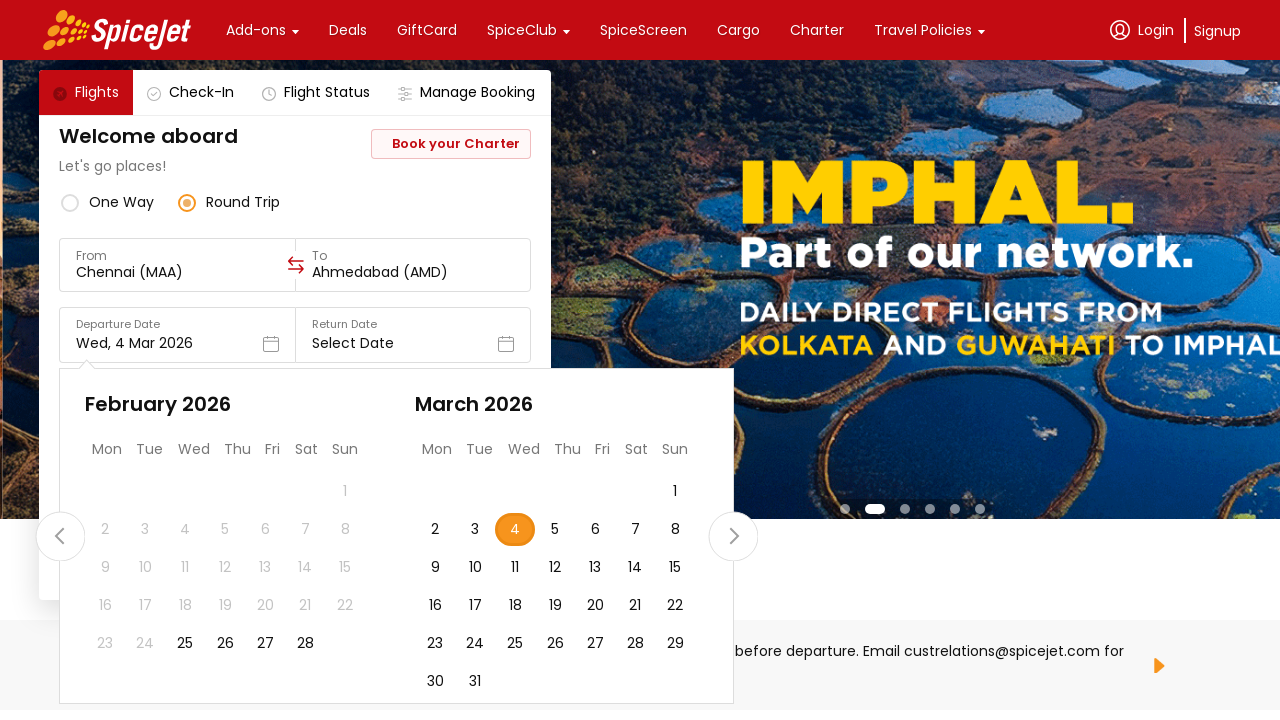

Selected return date from calendar at (555, 606) on //*[@id="main-container"]/div/div[1]/div[3]/div[2]/div[4]/div/div[2]/div[2]/div[
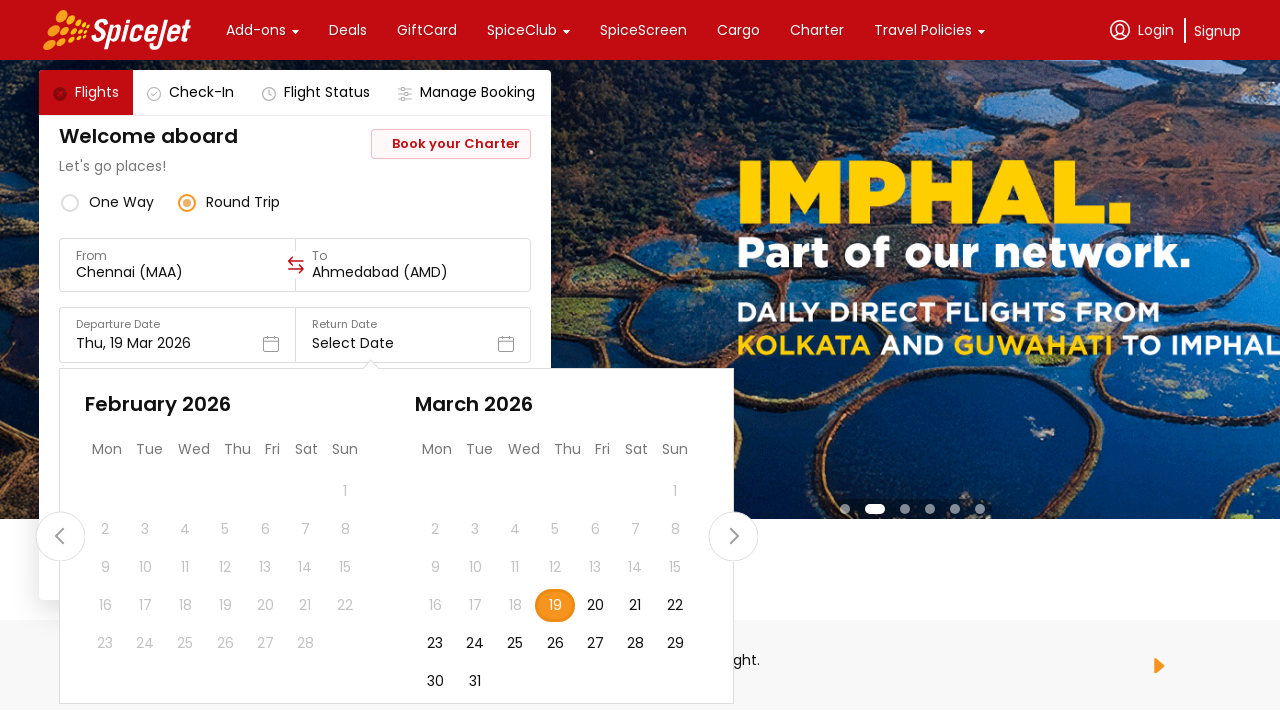

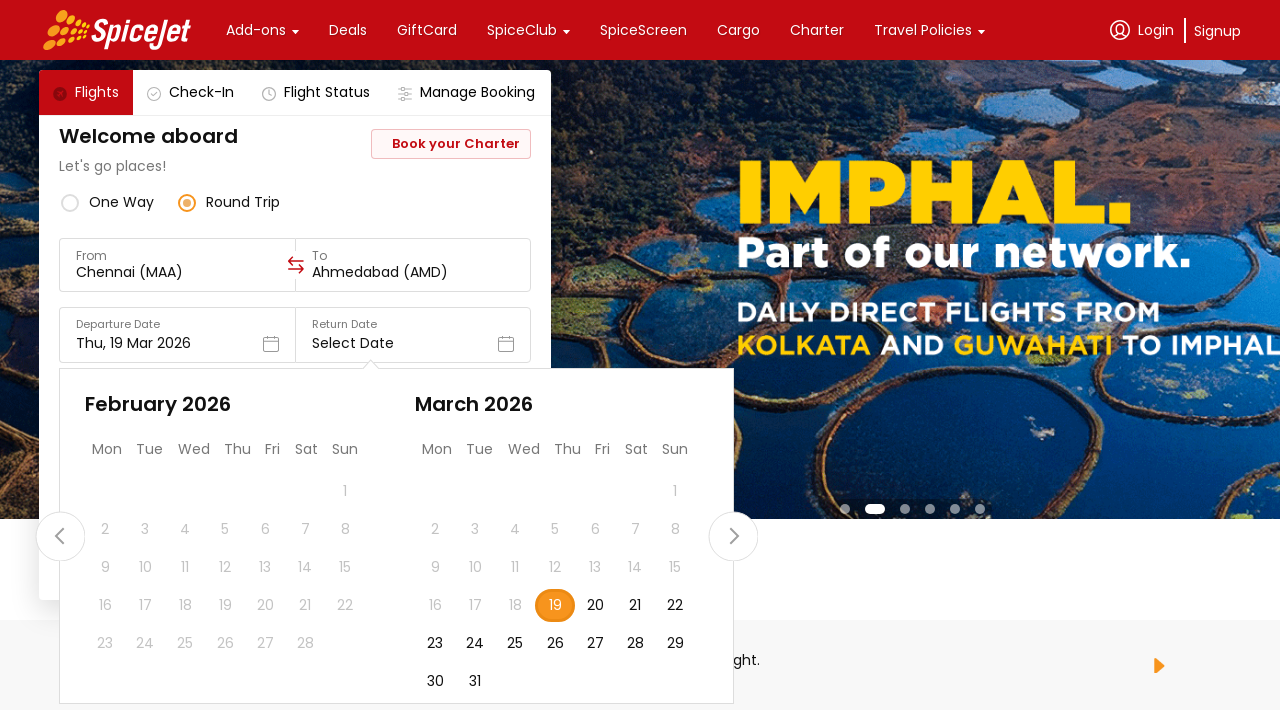